Tests explicit waiting using waitFor method by clicking a button that triggers an AJAX request, then waiting for the success element to be attached to DOM.

Starting URL: http://uitestingplayground.com/ajax

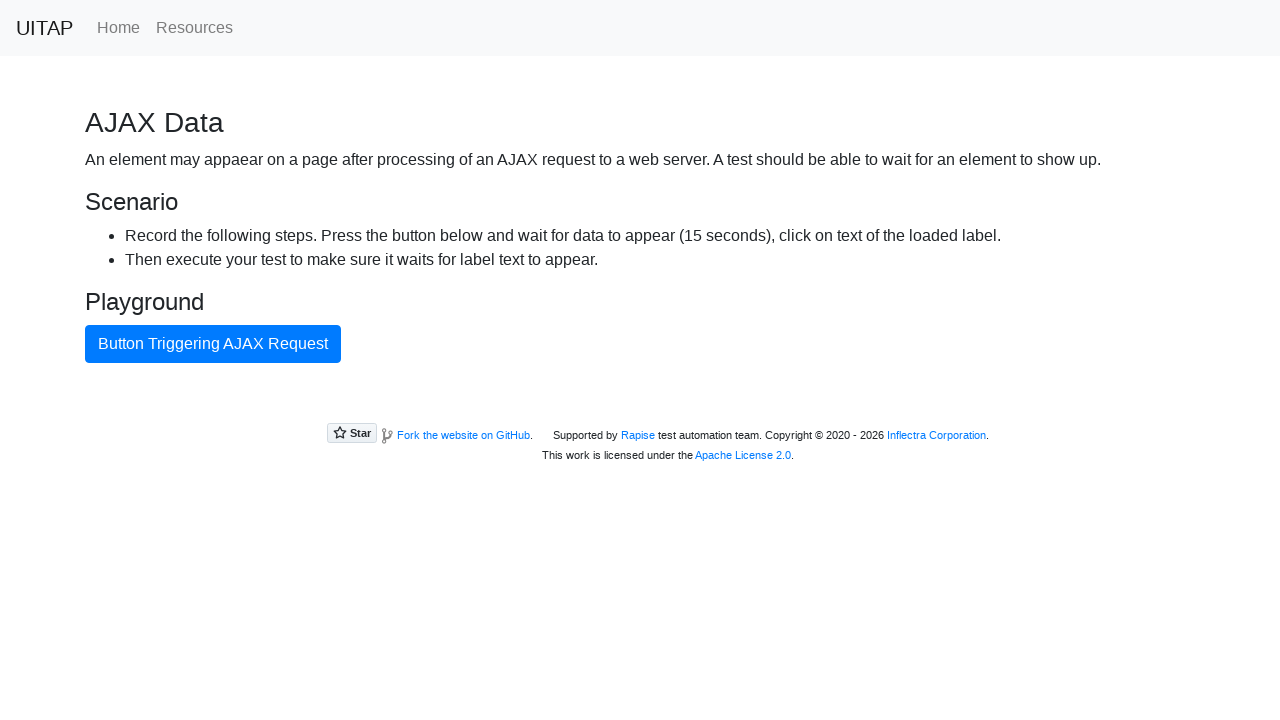

Clicked button triggering AJAX request at (213, 344) on internal:text="Button Triggering AJAX Request"i
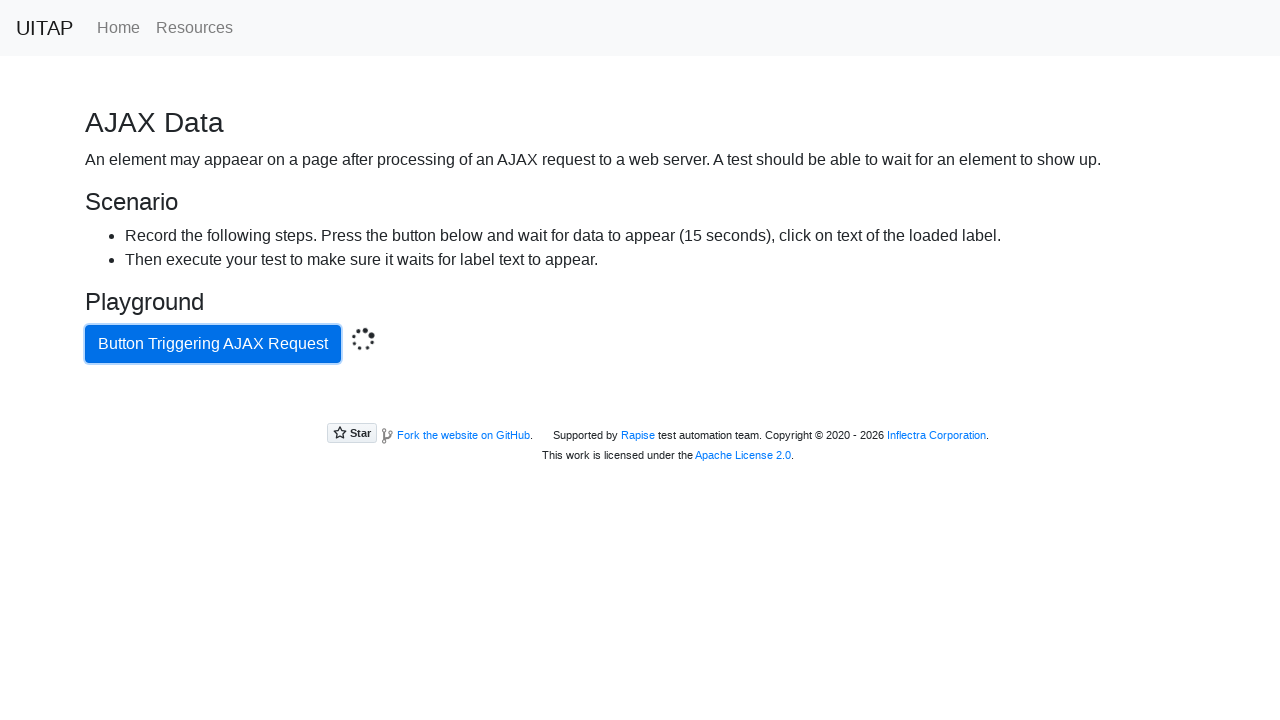

Located success element selector
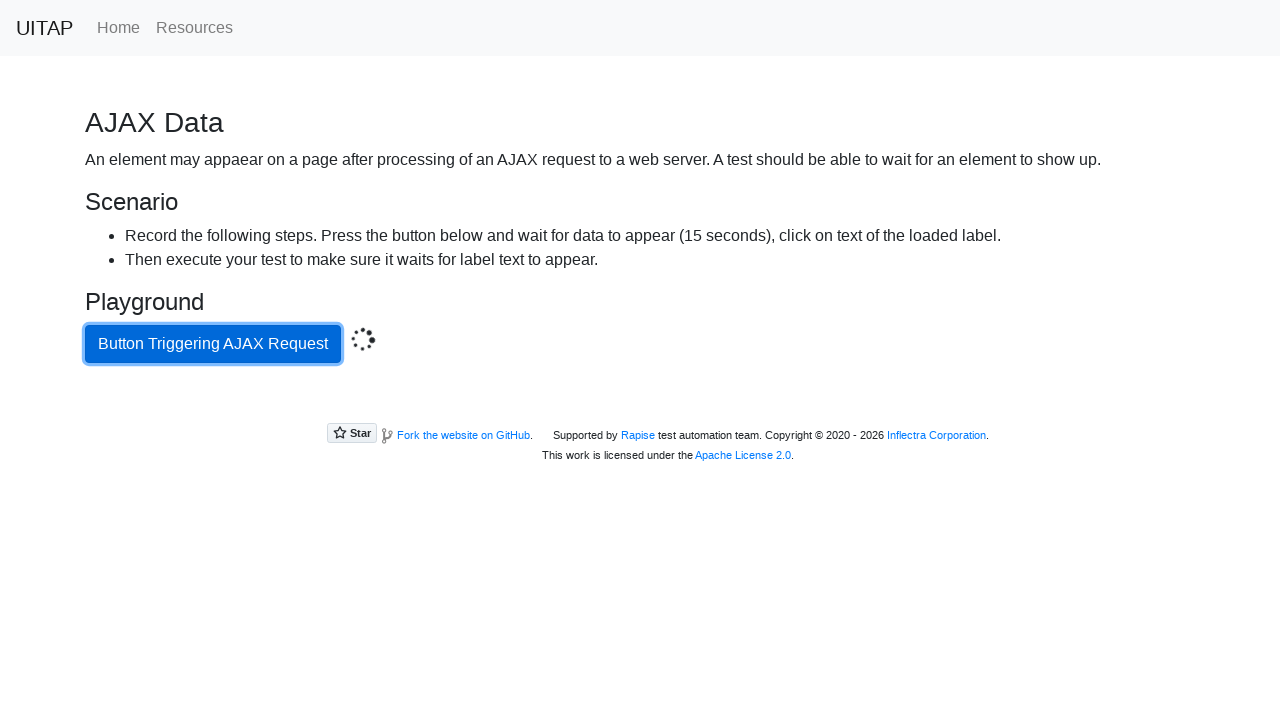

Success element attached to DOM after AJAX request completed
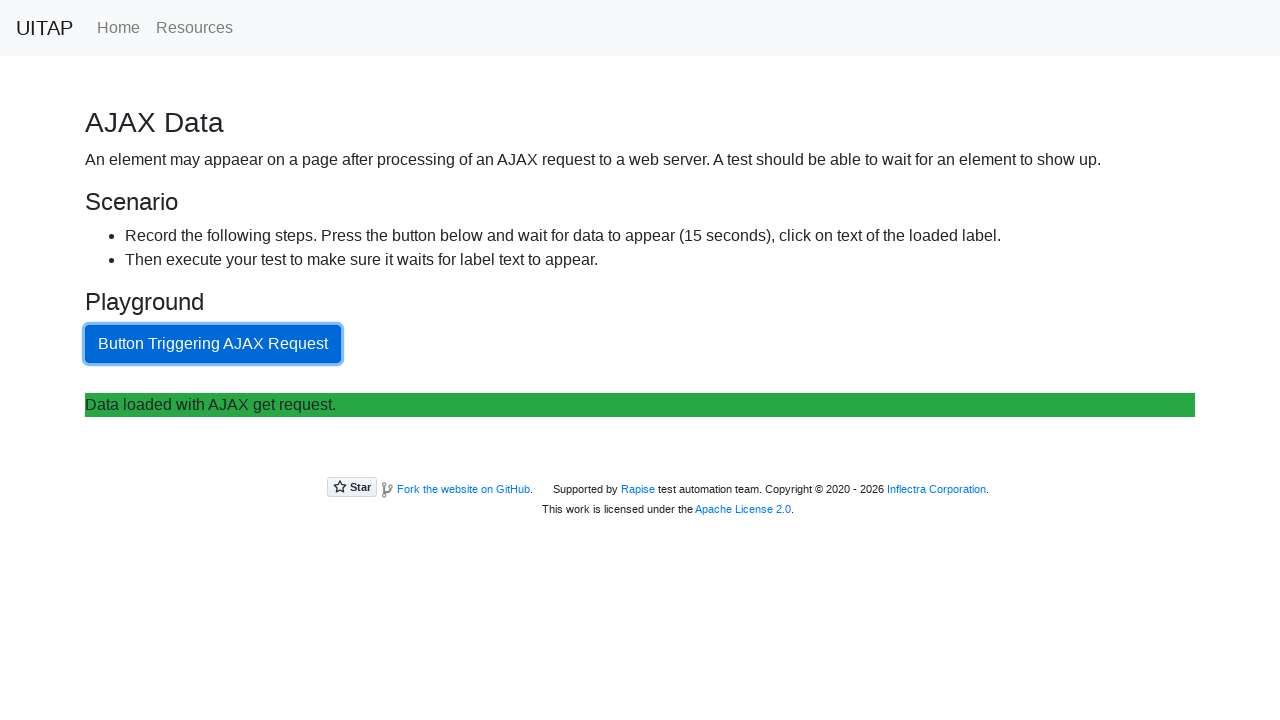

Retrieved success element text content: Data loaded with AJAX get request.
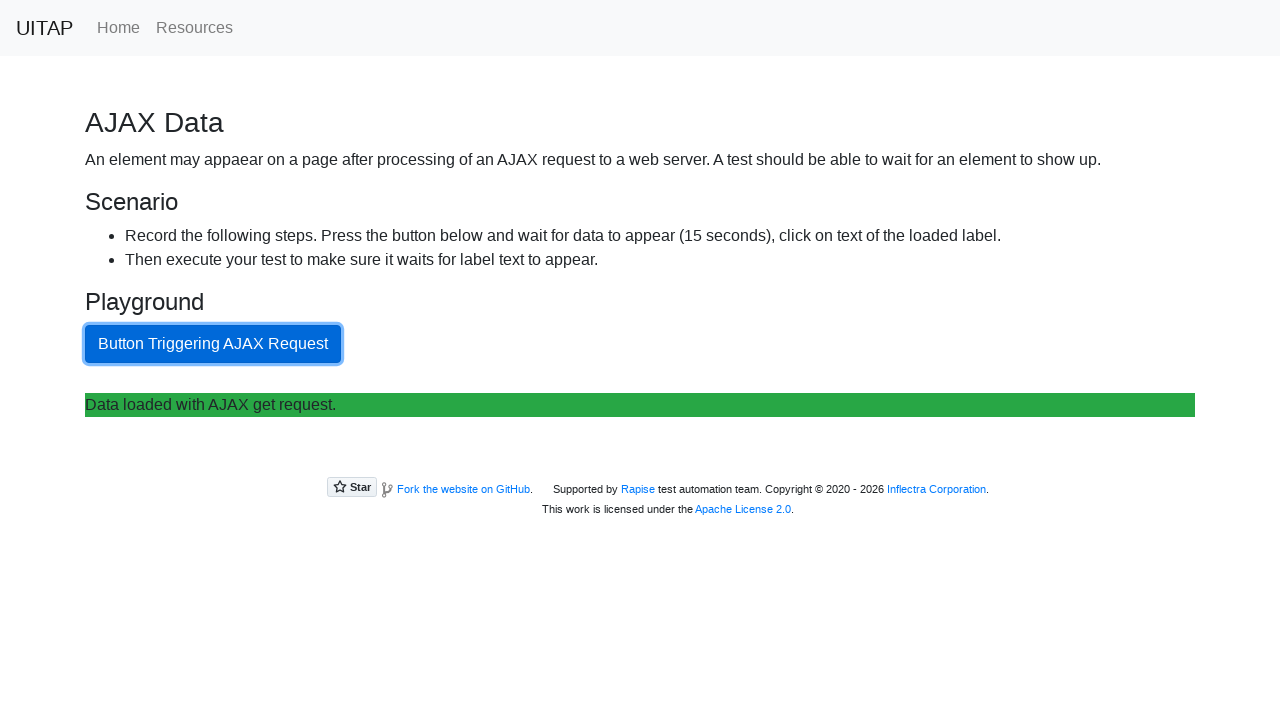

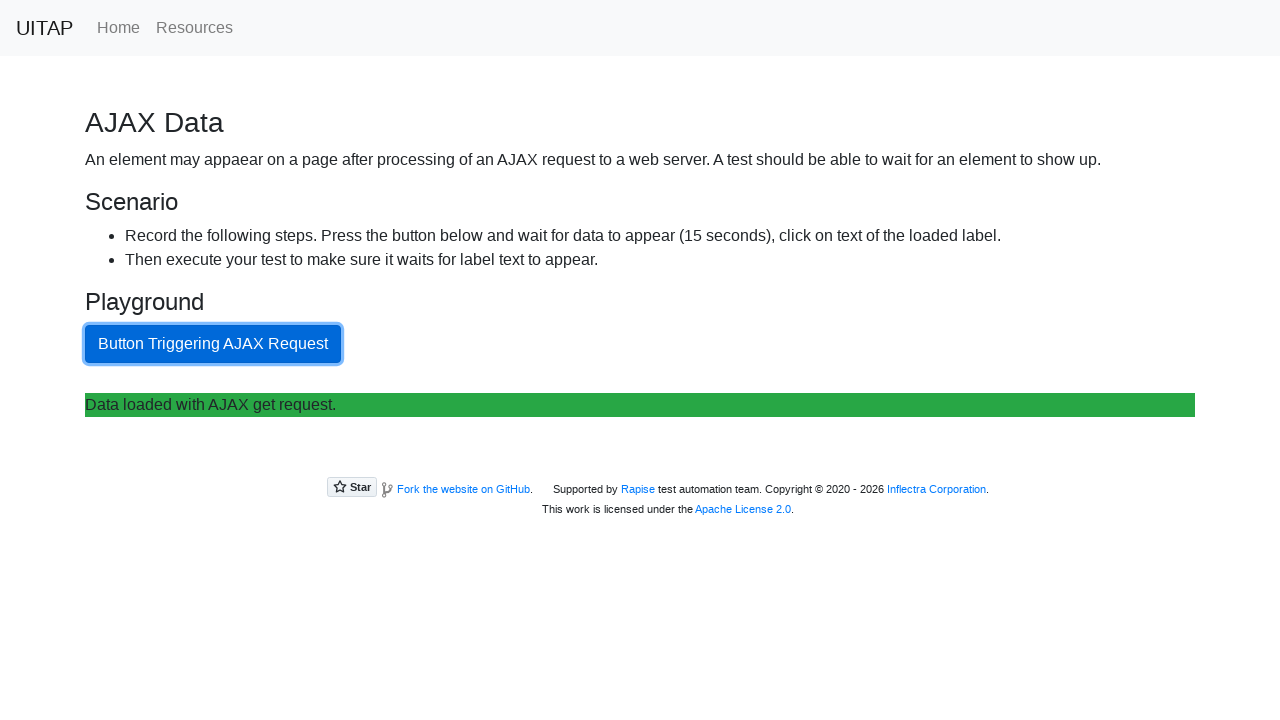